Navigates through key university applications including the events page, directory search form, and a staff profile page.

Starting URL: http://events.flinders.edu.au

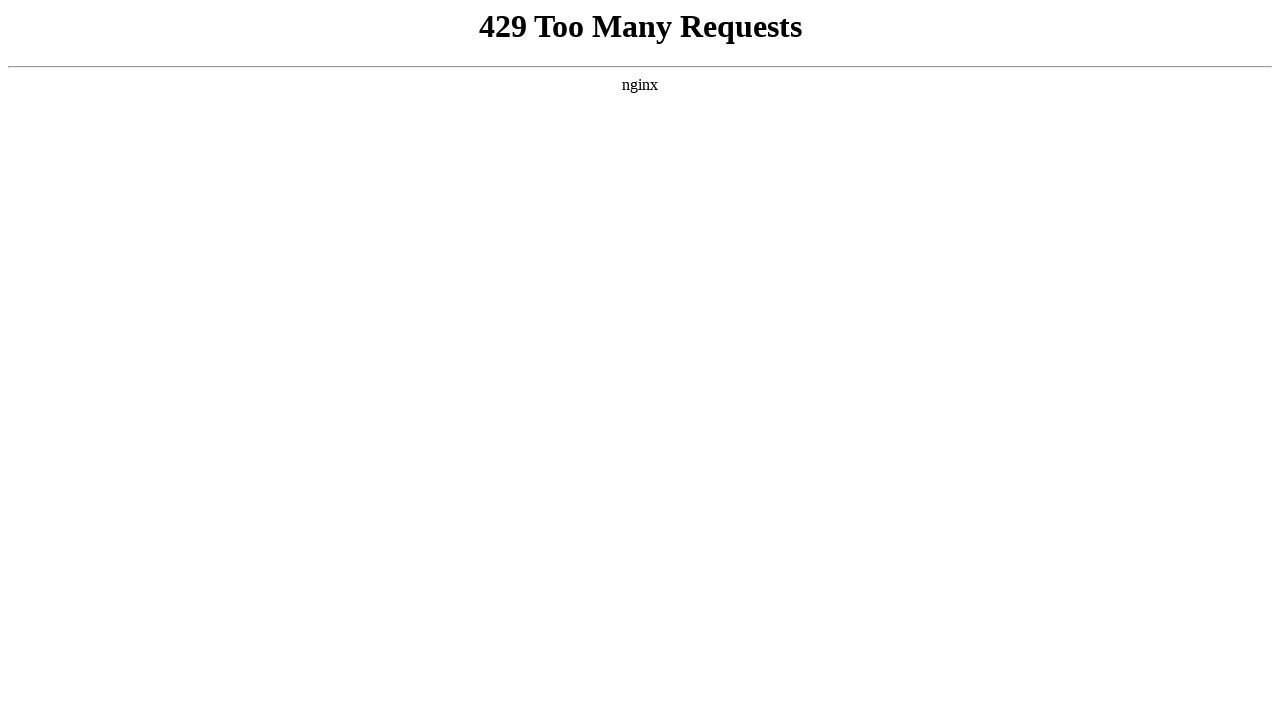

Events page loaded (domcontentloaded)
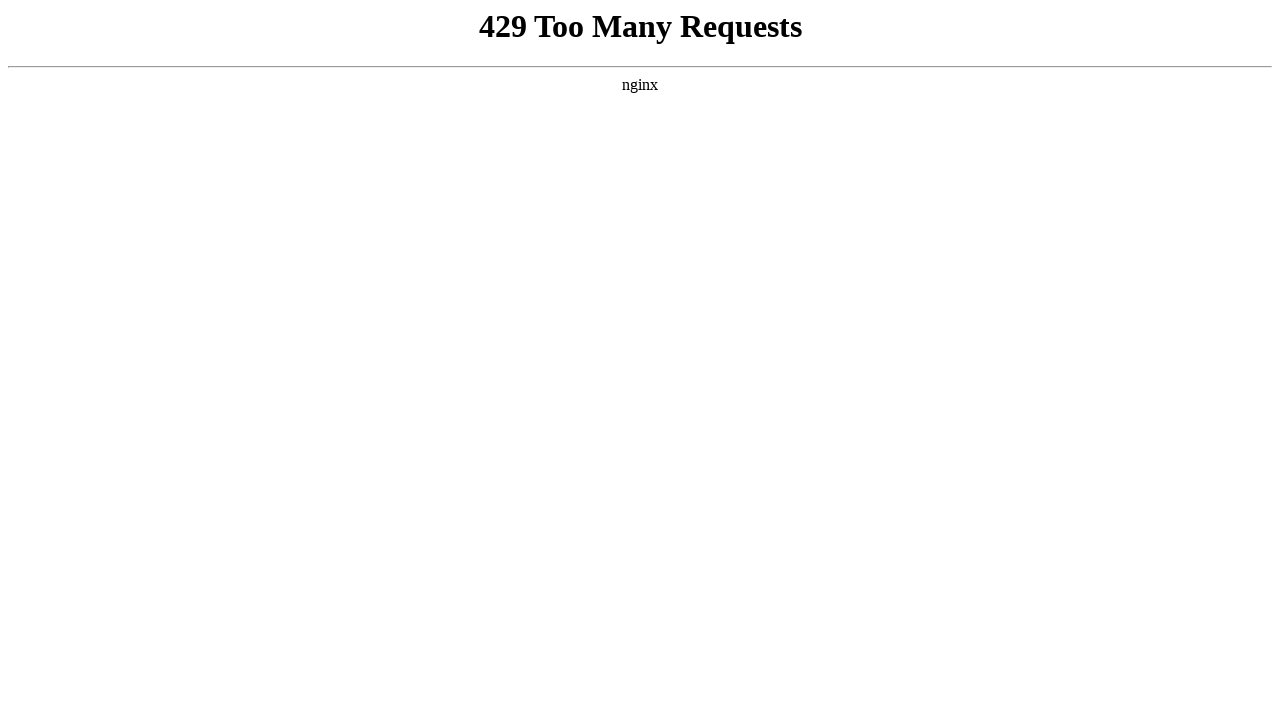

Navigated to directory search form page
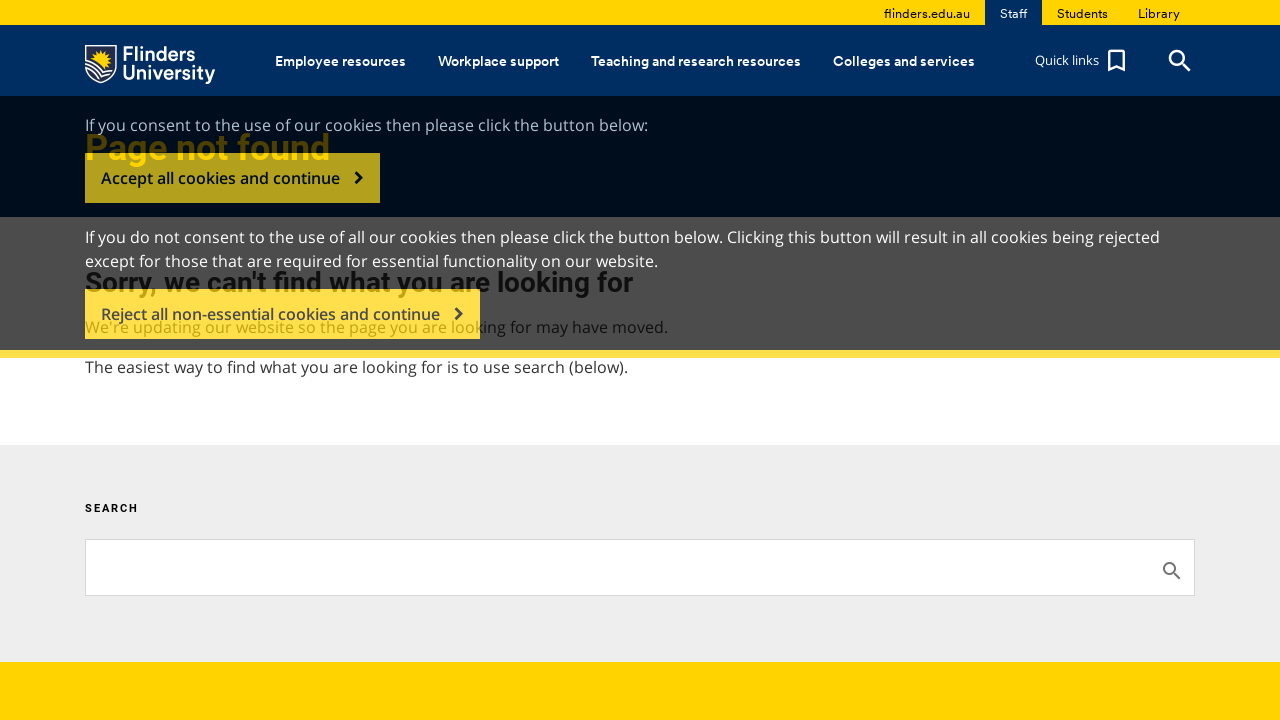

Directory search form page loaded (domcontentloaded)
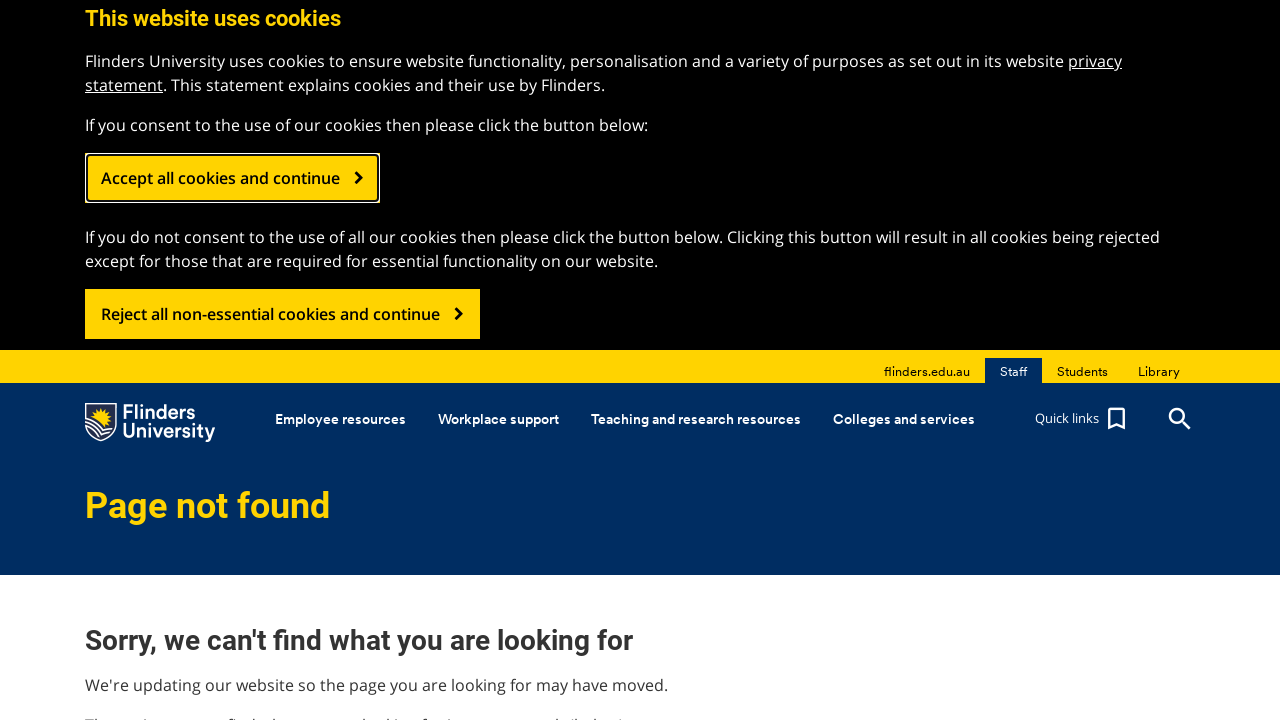

Navigated to staff profile page for John Roddick
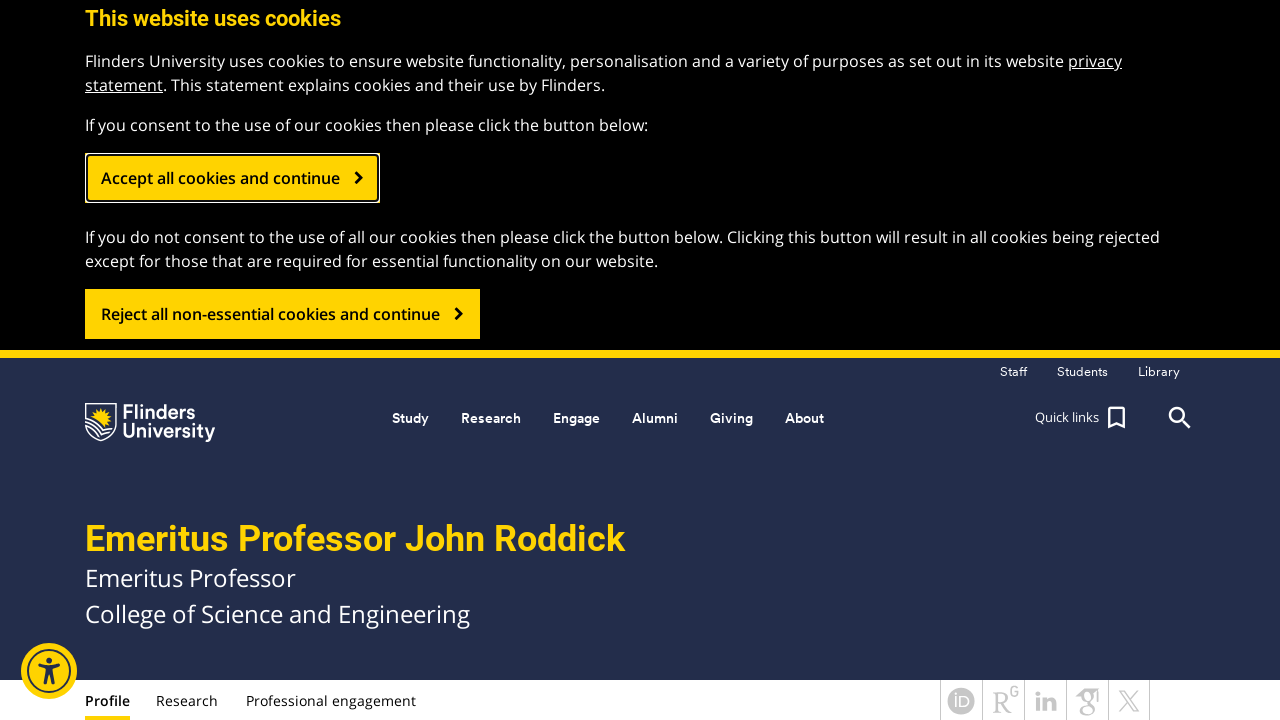

Staff profile page loaded (domcontentloaded)
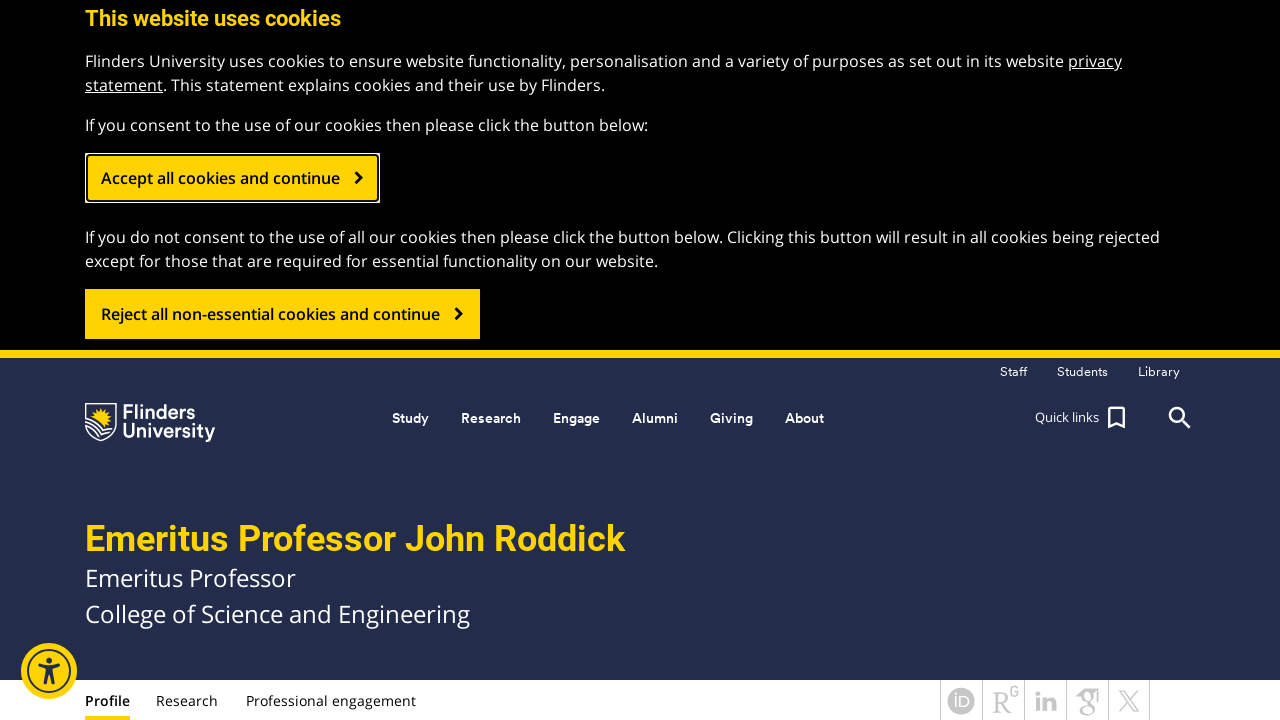

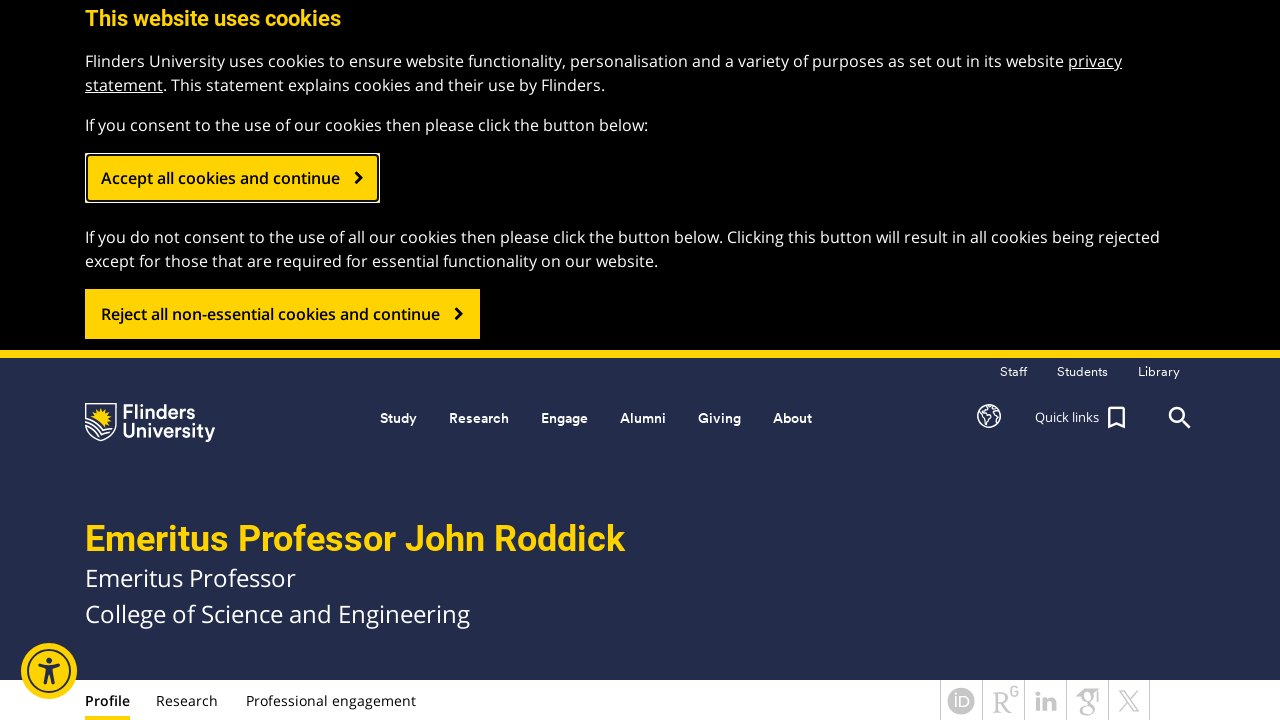